Tests JavaScript alert functionality by clicking the JS Alert and JS Confirm buttons, interacting with the browser alert dialogs, and verifying the result messages displayed on the page.

Starting URL: https://the-internet.herokuapp.com/javascript_alerts

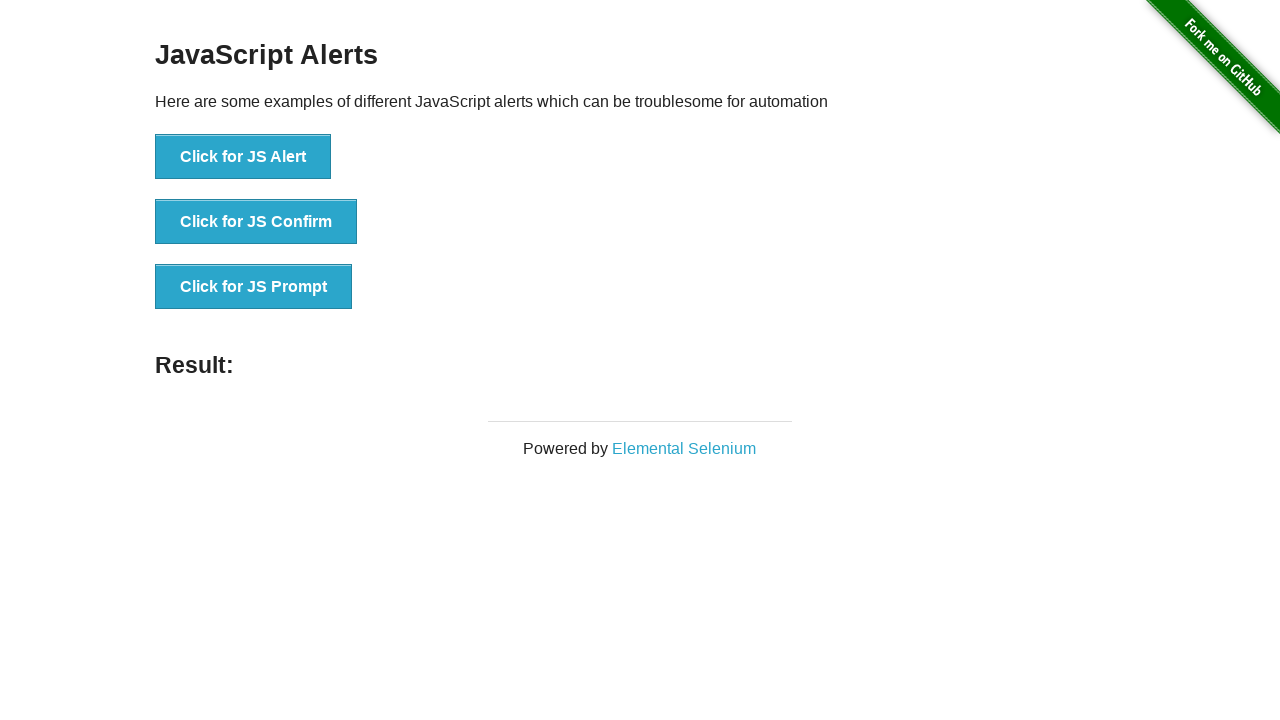

Waited for JS Alert button to load
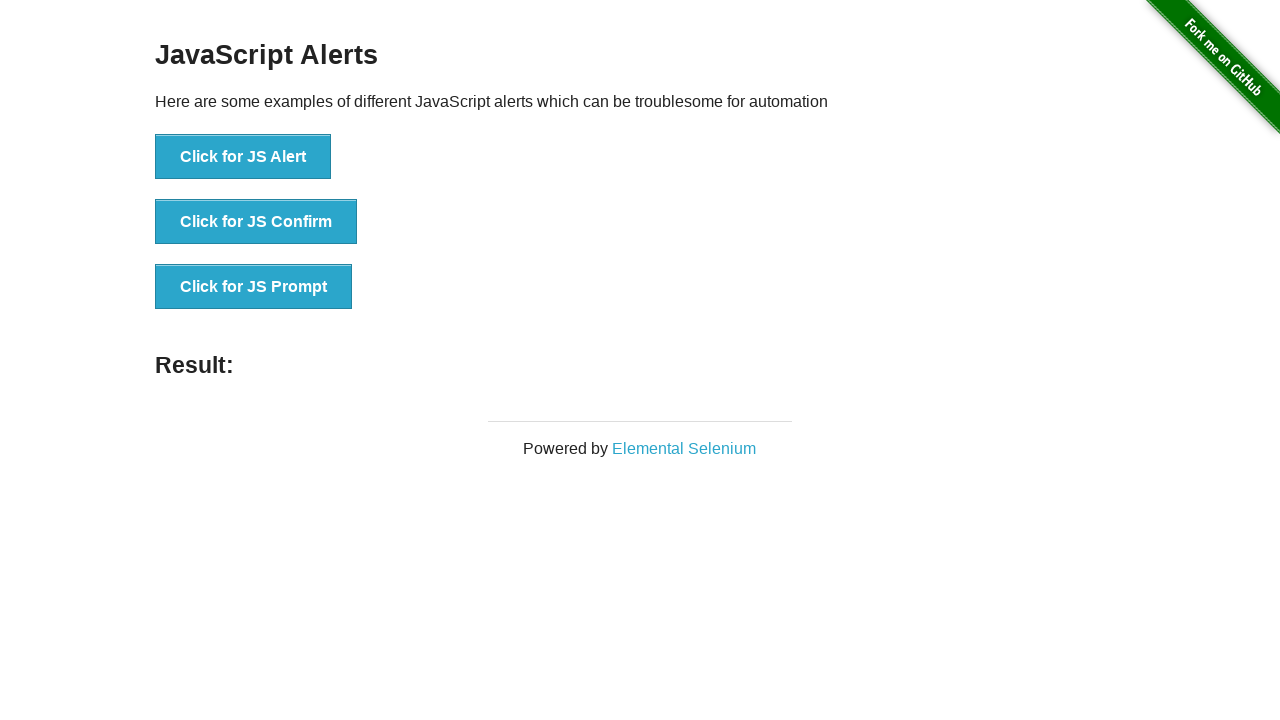

Clicked JS Alert button at (243, 157) on xpath=//*[@id='content']/div/ul/li[1]/button
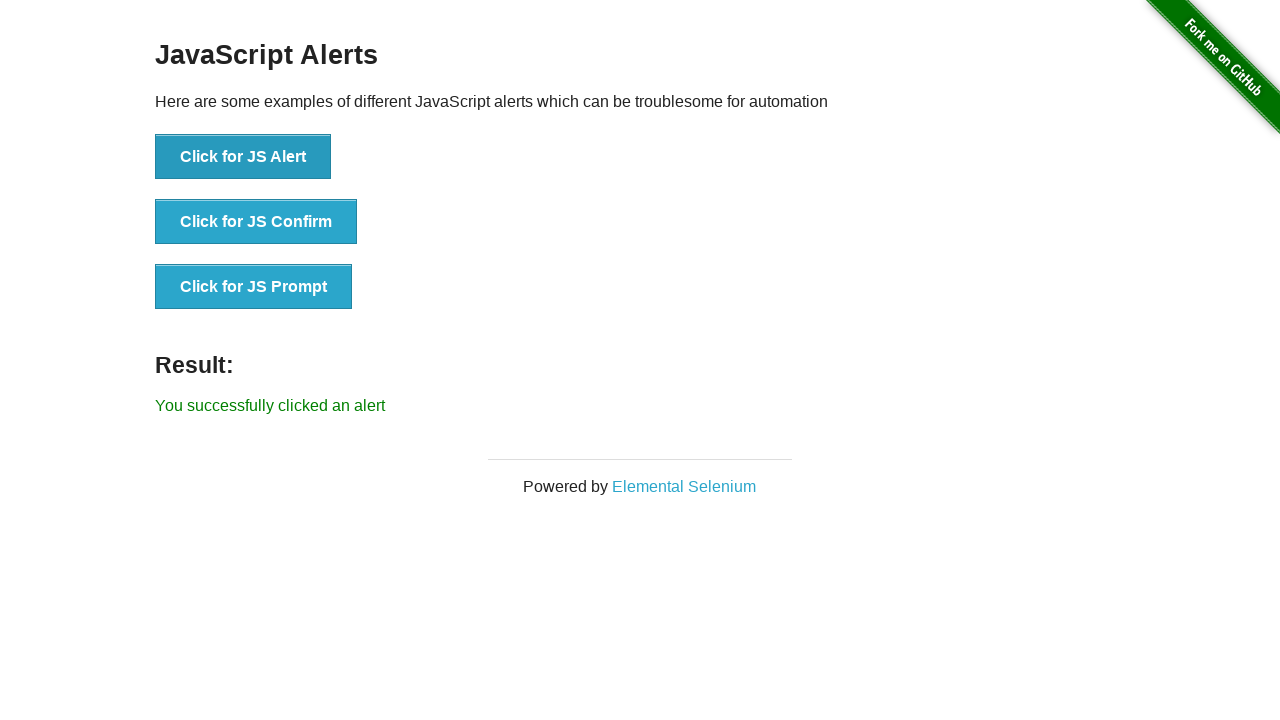

Set up alert dialog handler to accept
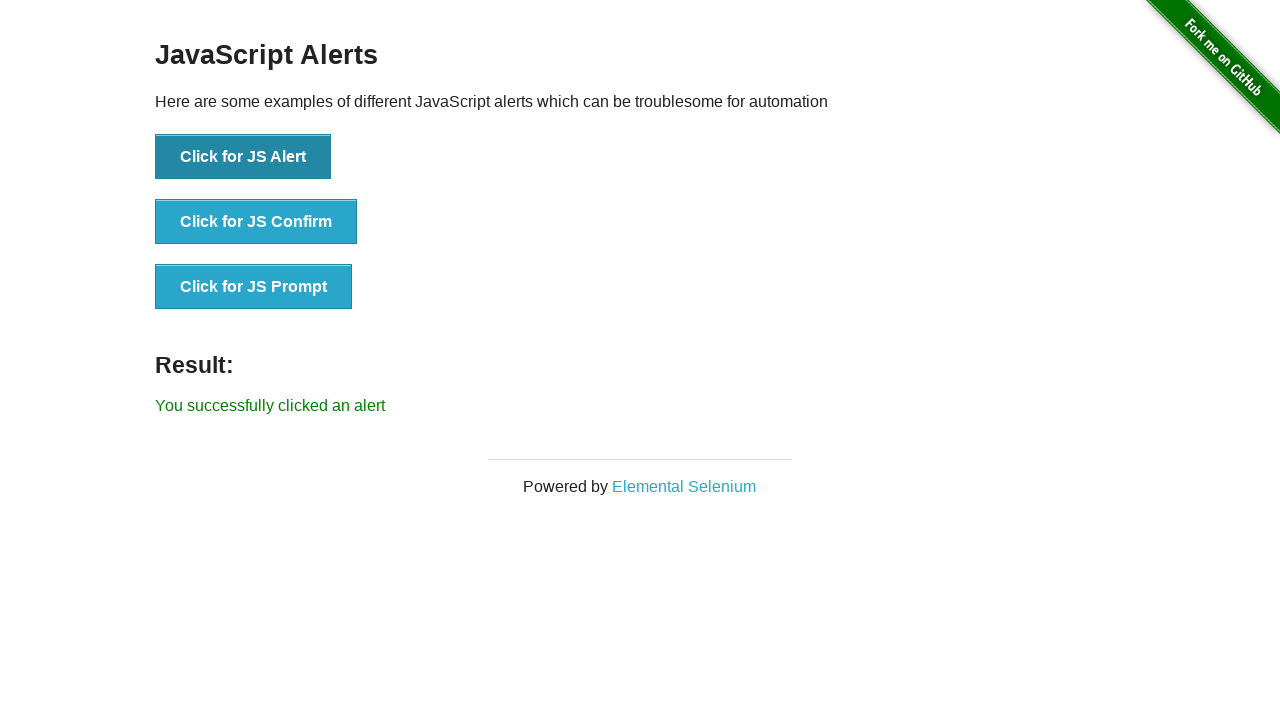

Clicked JS Alert button to trigger alert dialog at (243, 157) on xpath=//button[@onclick='jsAlert()']
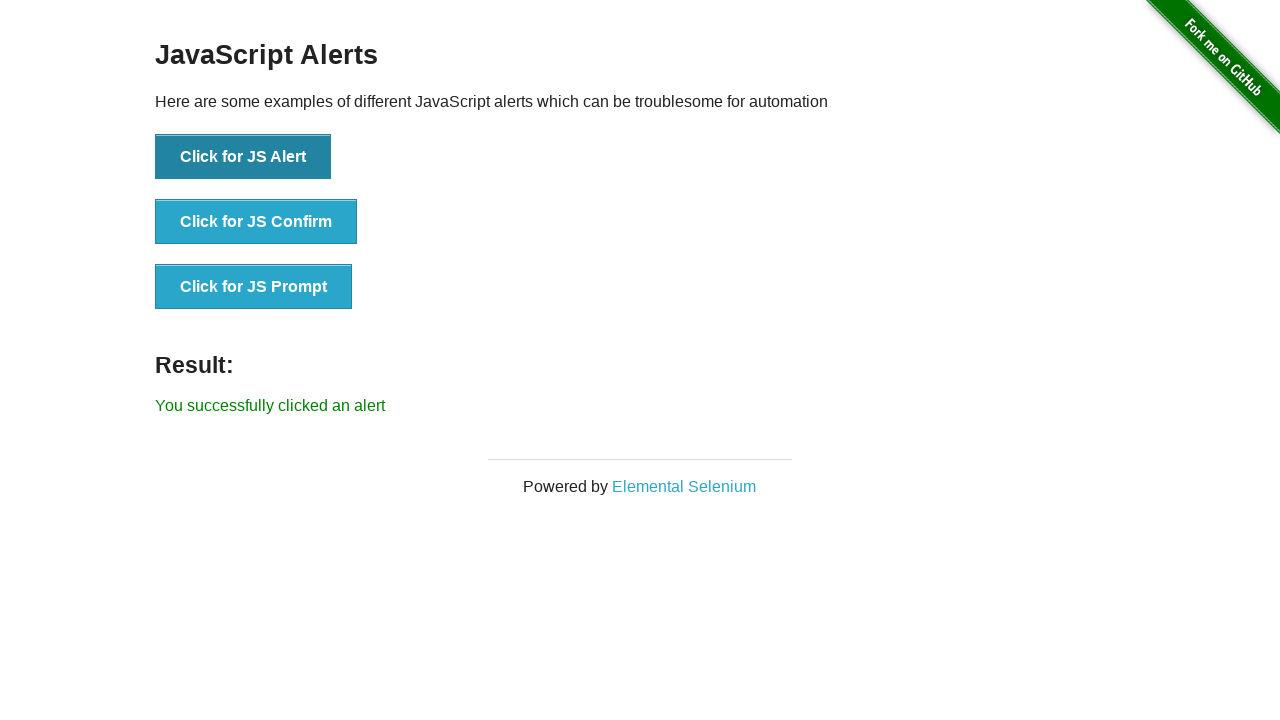

Waited for result message to appear
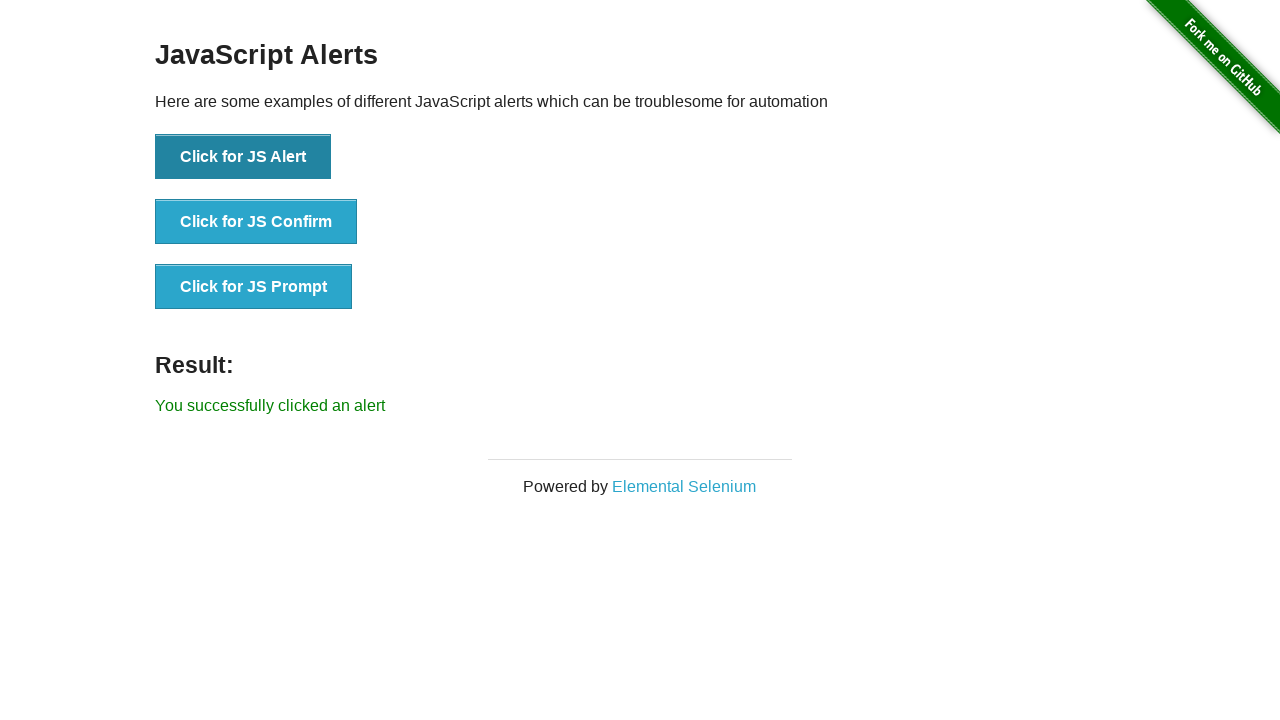

Retrieved result text: 'You successfully clicked an alert'
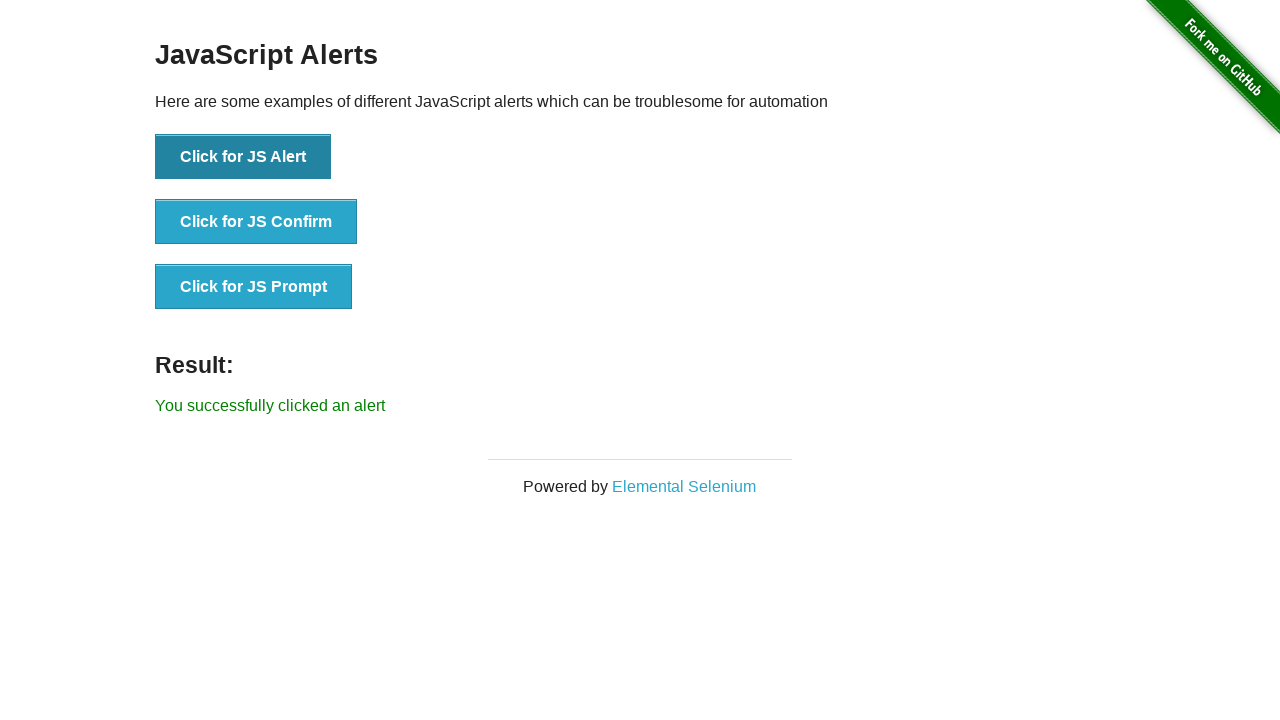

Verified JS Alert result message is correct
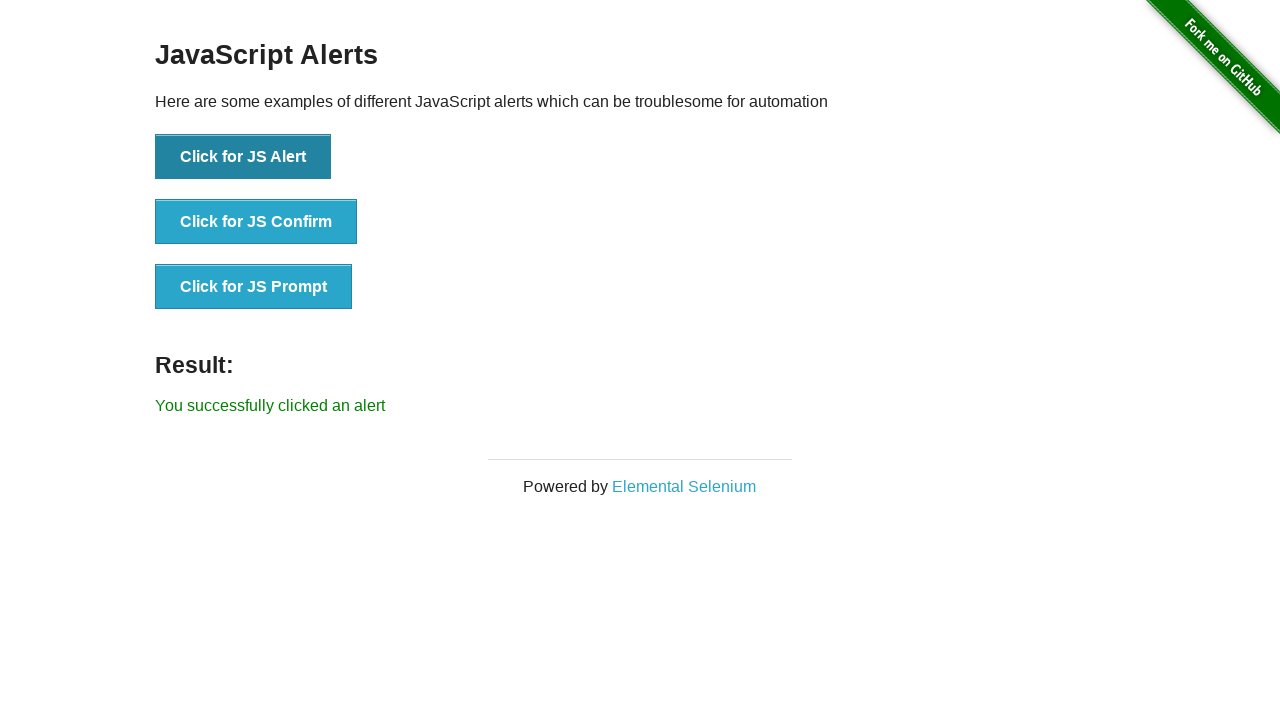

Set up confirm dialog handler to verify message and accept
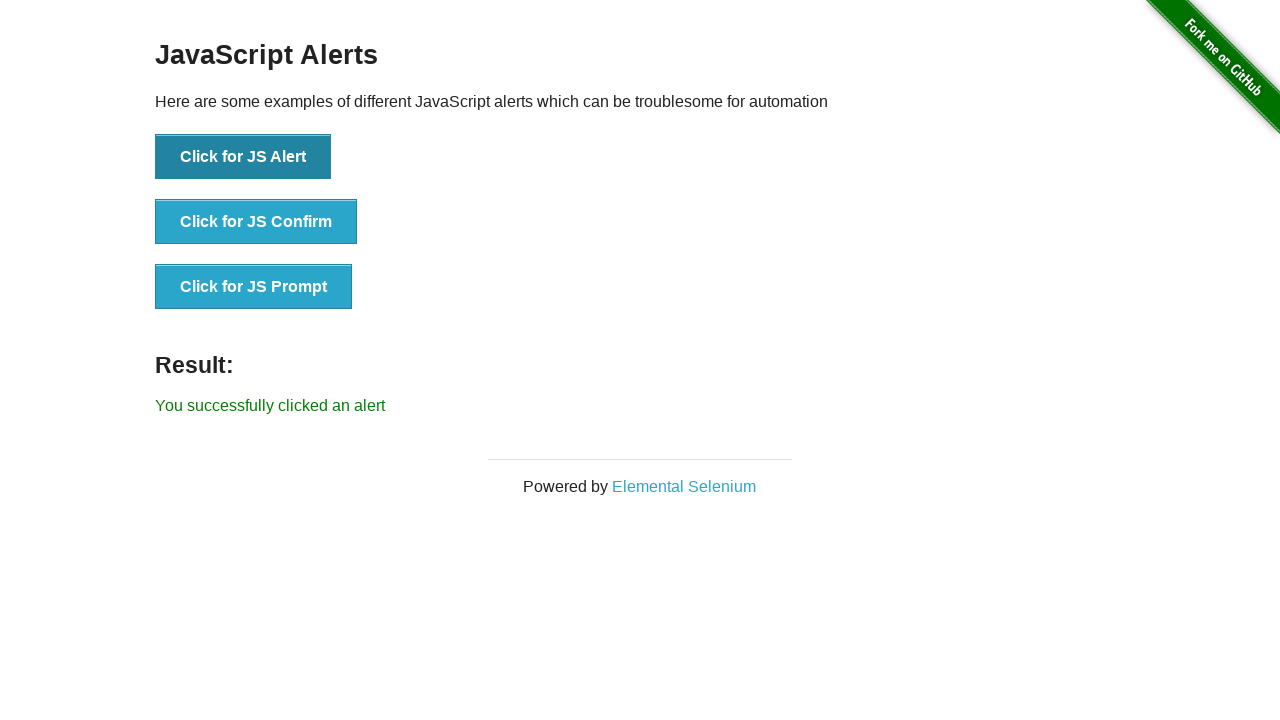

Clicked JS Confirm button to trigger confirm dialog at (256, 222) on xpath=//button[@onclick='jsConfirm()']
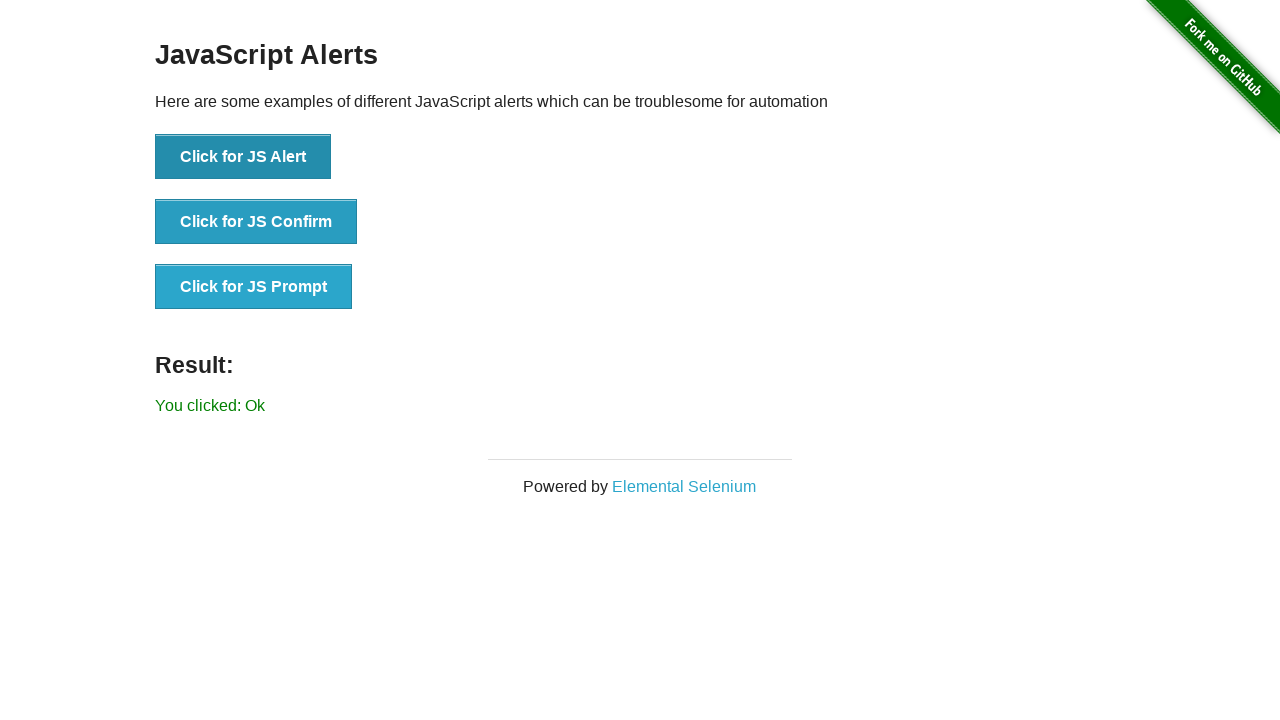

Waited 1 second for result to update
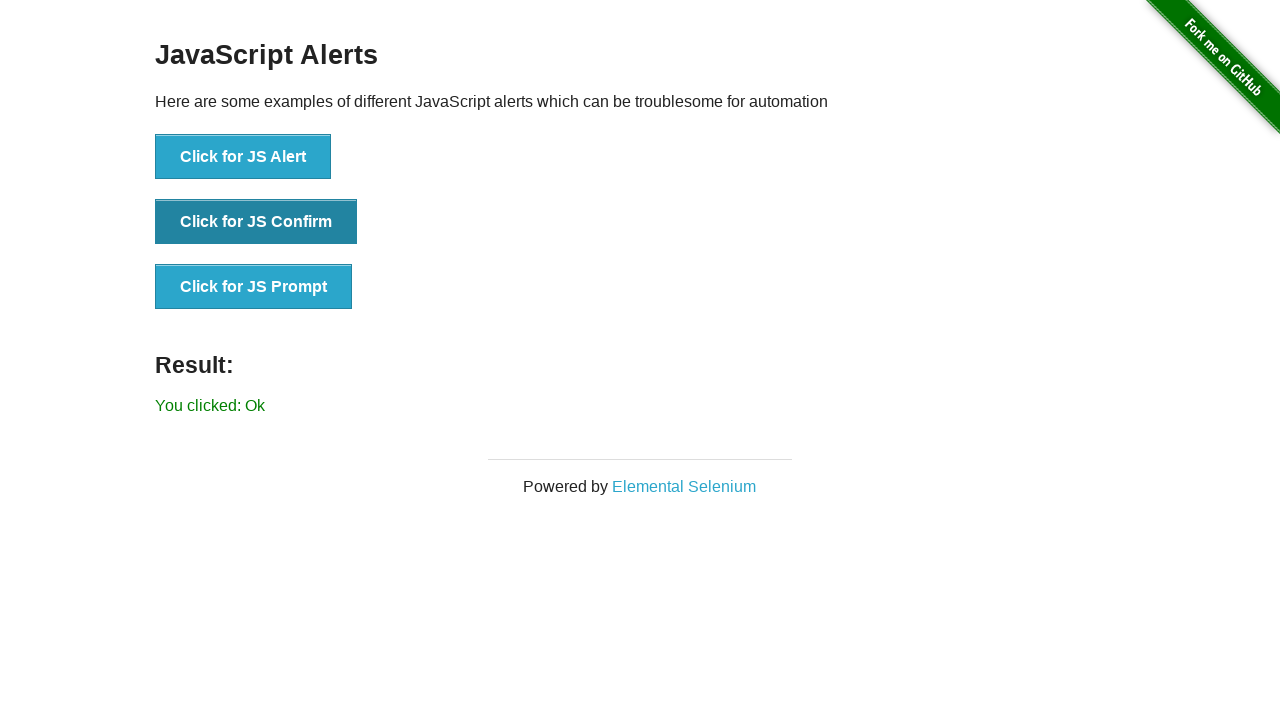

Retrieved result text: 'You clicked: Ok'
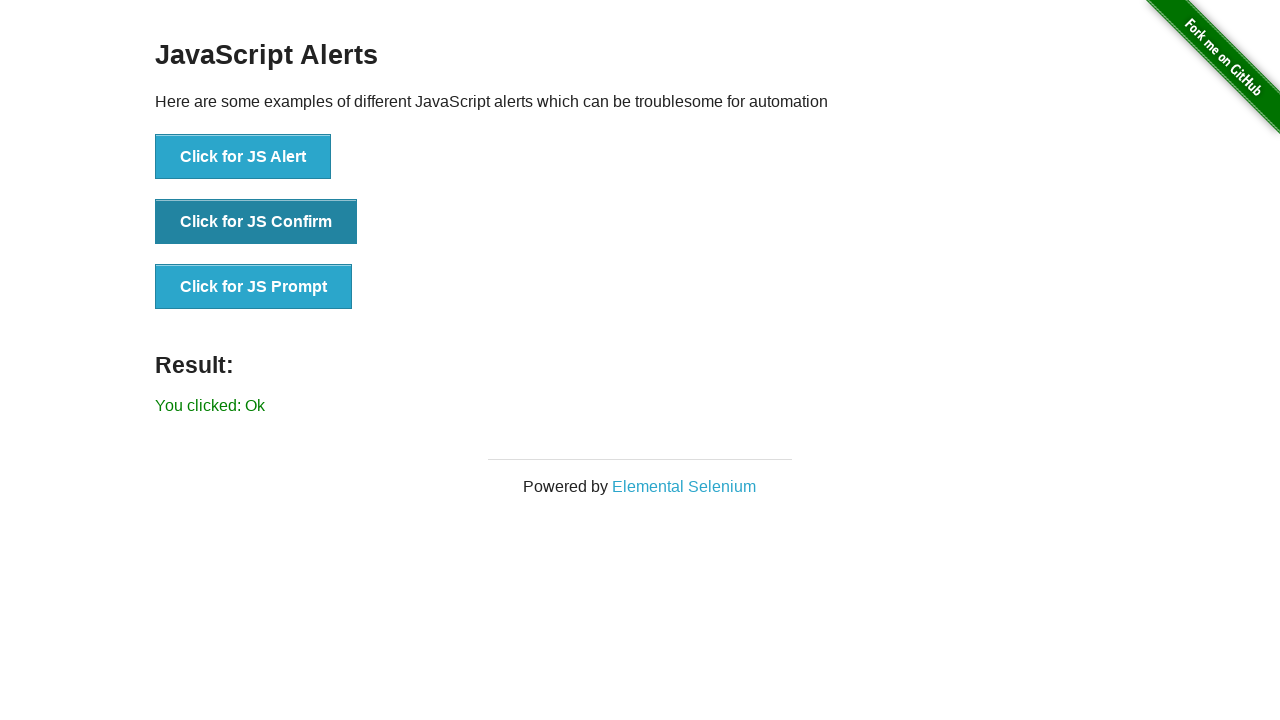

Verified JS Confirm result message is correct
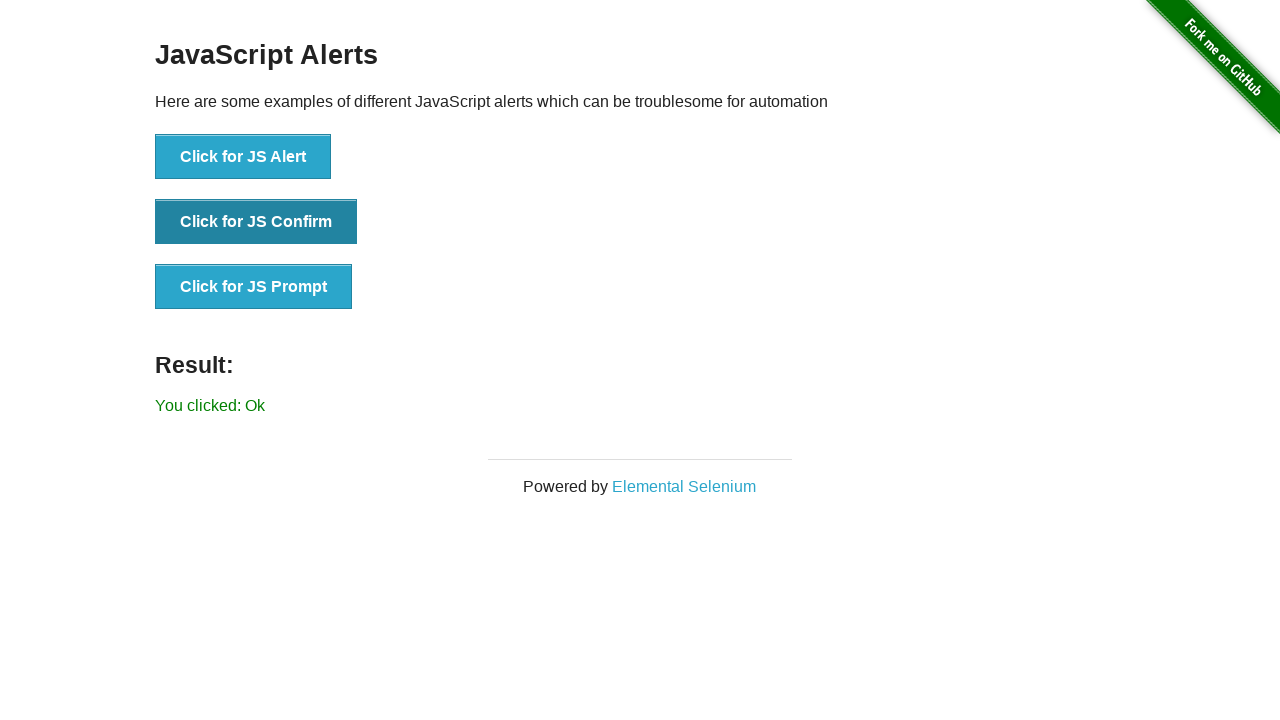

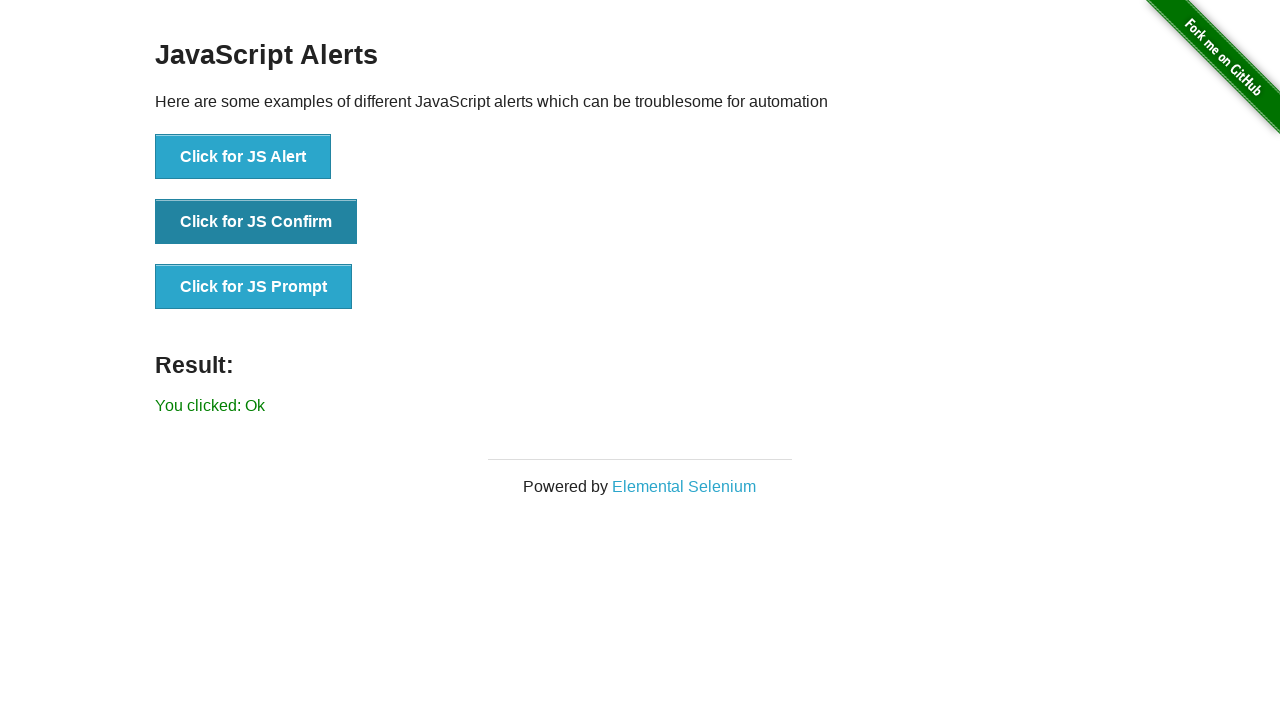